Tests that Clear completed button is hidden when no items are completed

Starting URL: https://demo.playwright.dev/todomvc

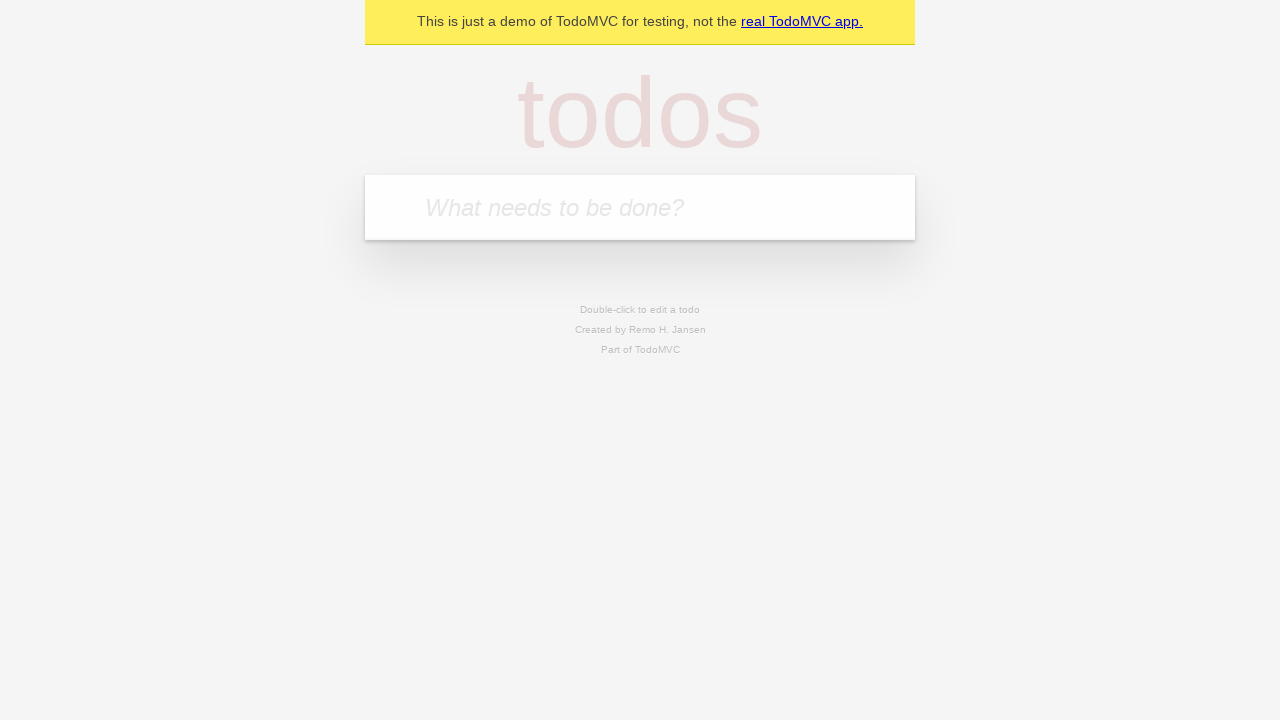

Filled todo input with 'buy some cheese' on internal:attr=[placeholder="What needs to be done?"i]
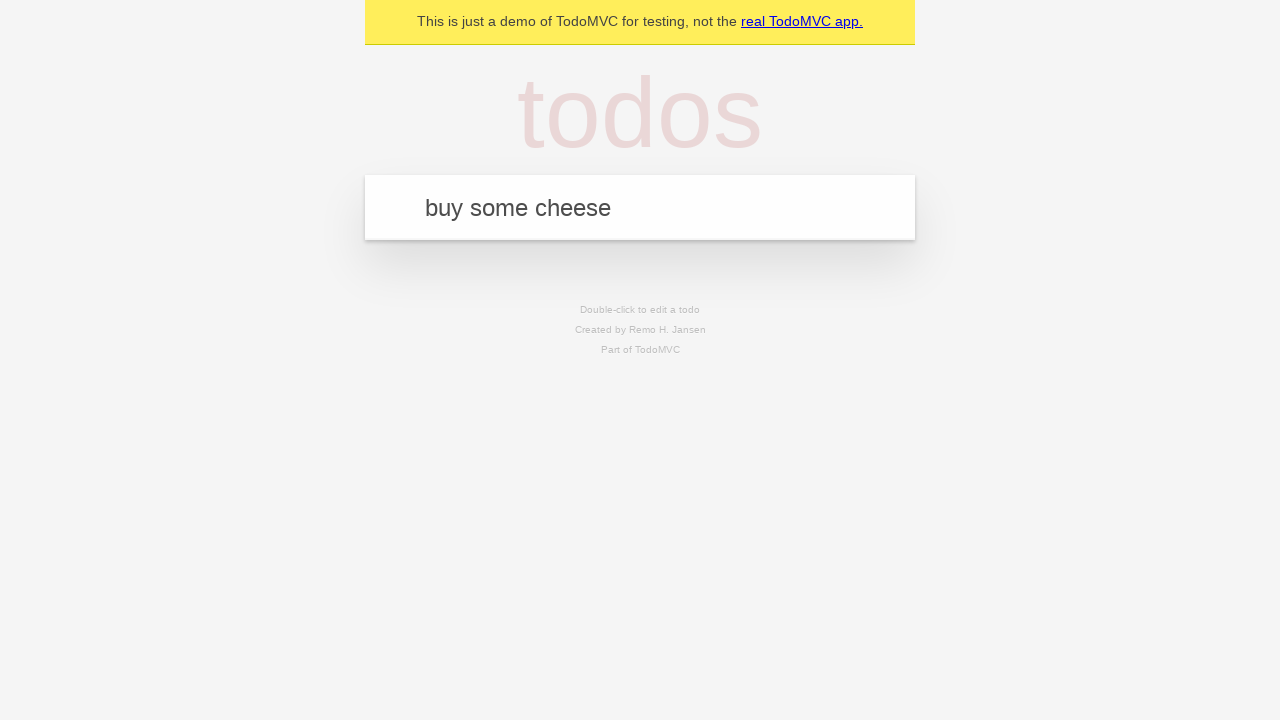

Pressed Enter to add first todo on internal:attr=[placeholder="What needs to be done?"i]
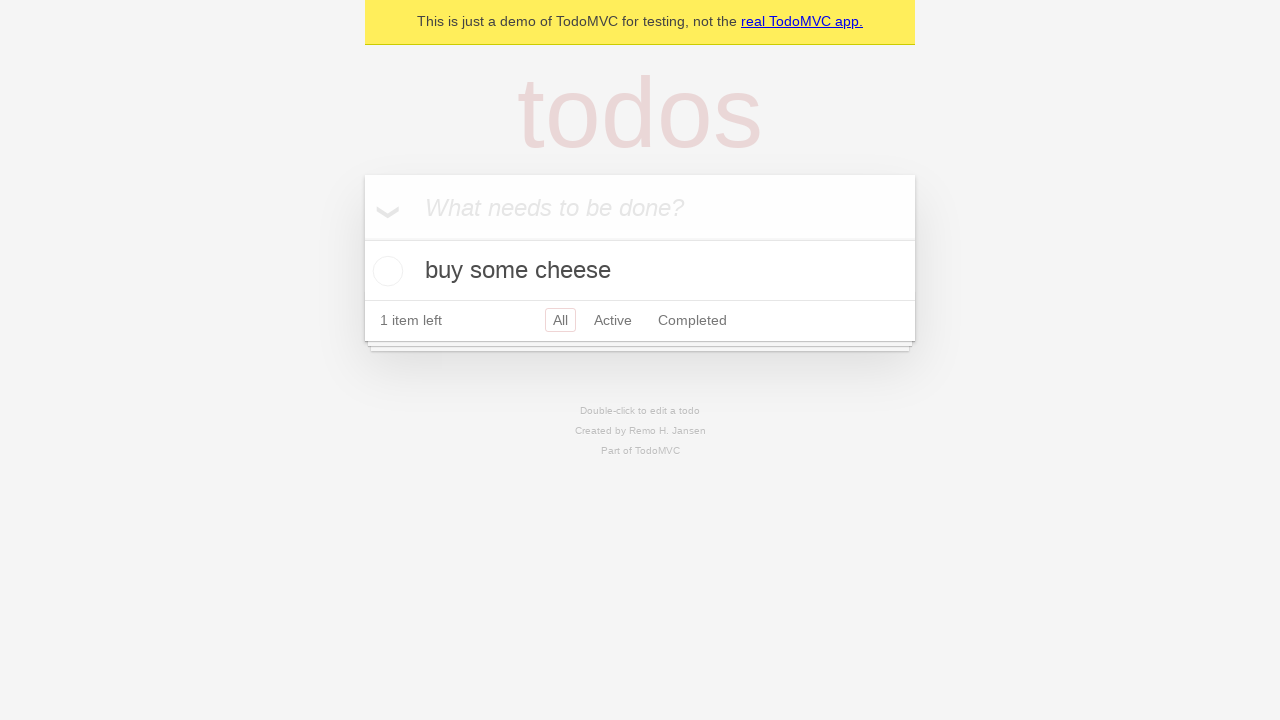

Filled todo input with 'feed the cat' on internal:attr=[placeholder="What needs to be done?"i]
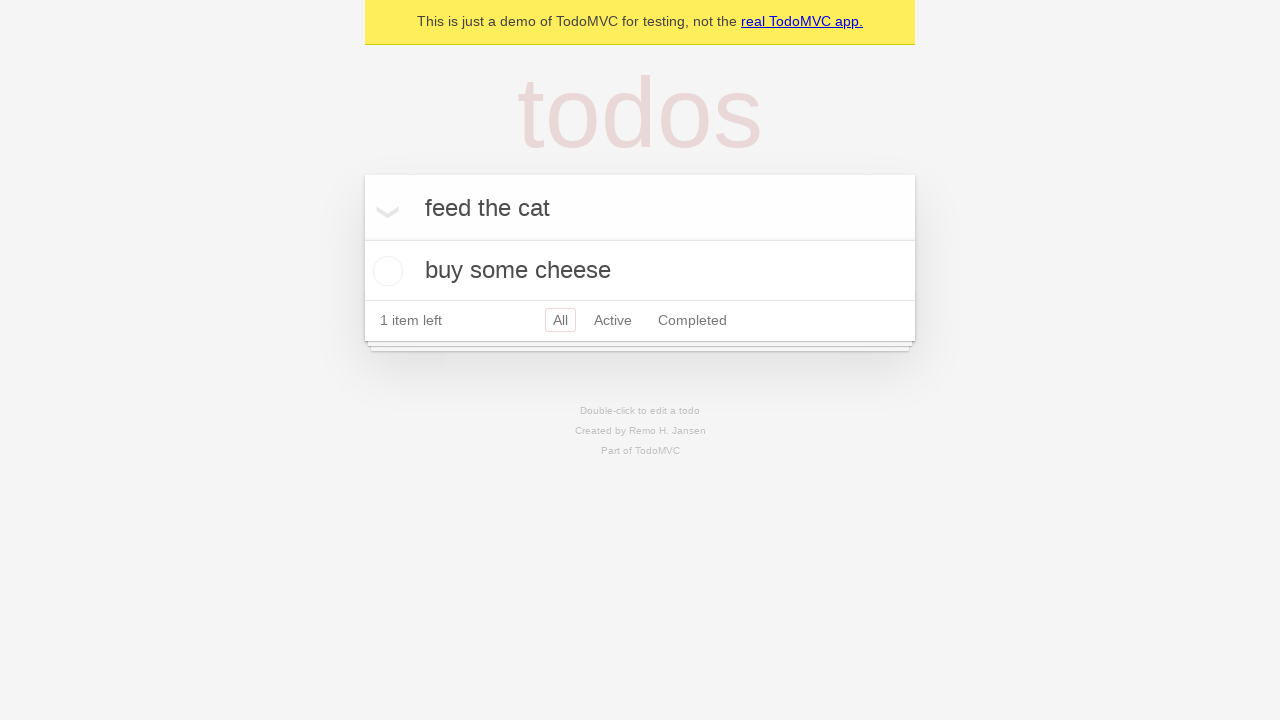

Pressed Enter to add second todo on internal:attr=[placeholder="What needs to be done?"i]
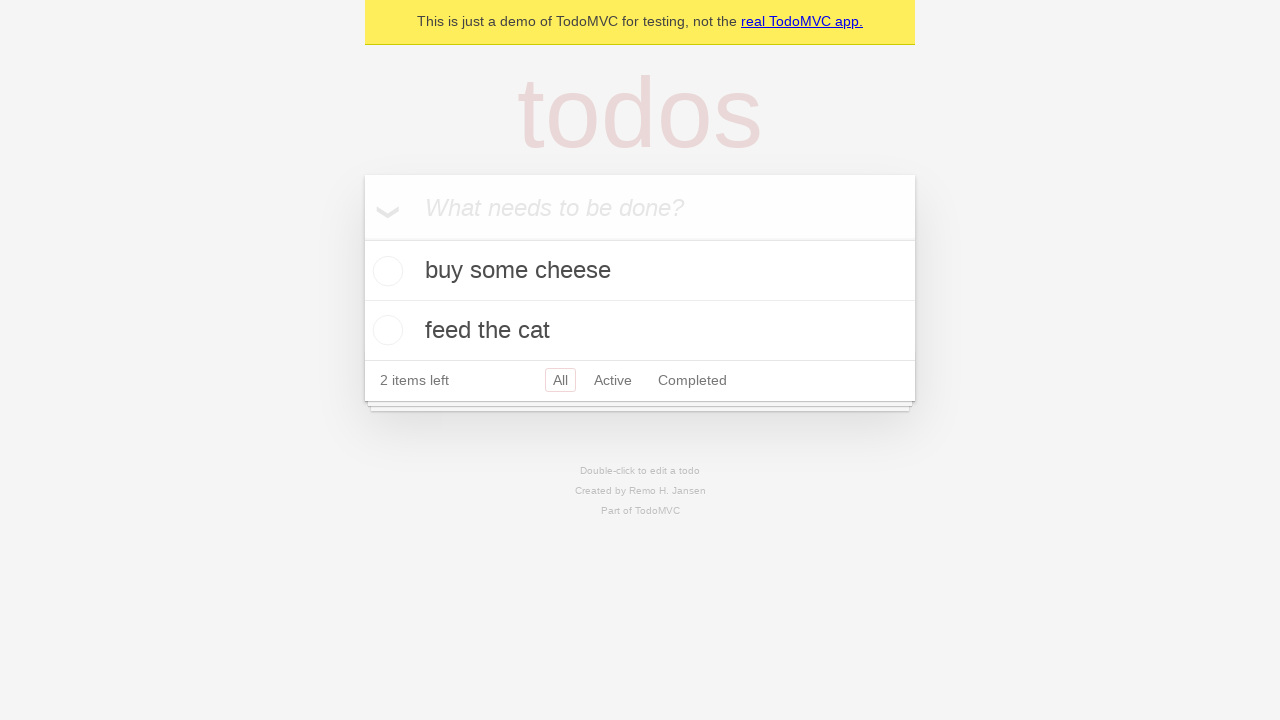

Filled todo input with 'book a doctors appointment' on internal:attr=[placeholder="What needs to be done?"i]
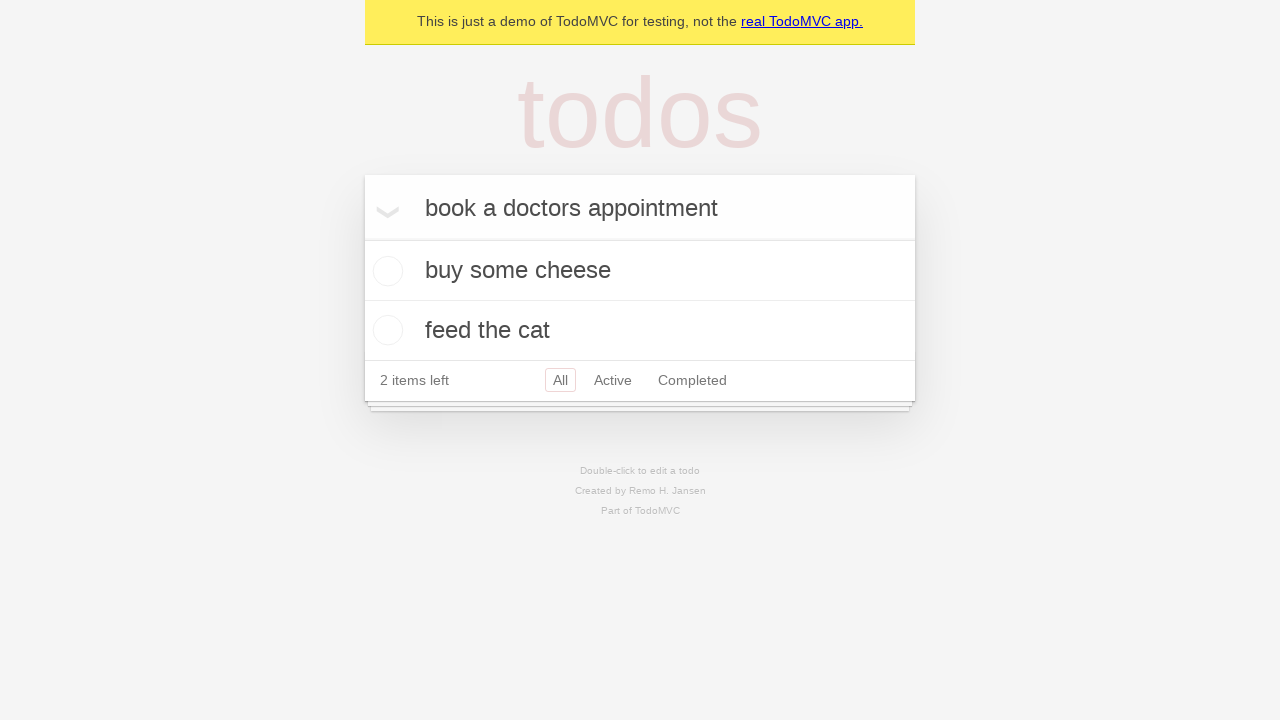

Pressed Enter to add third todo on internal:attr=[placeholder="What needs to be done?"i]
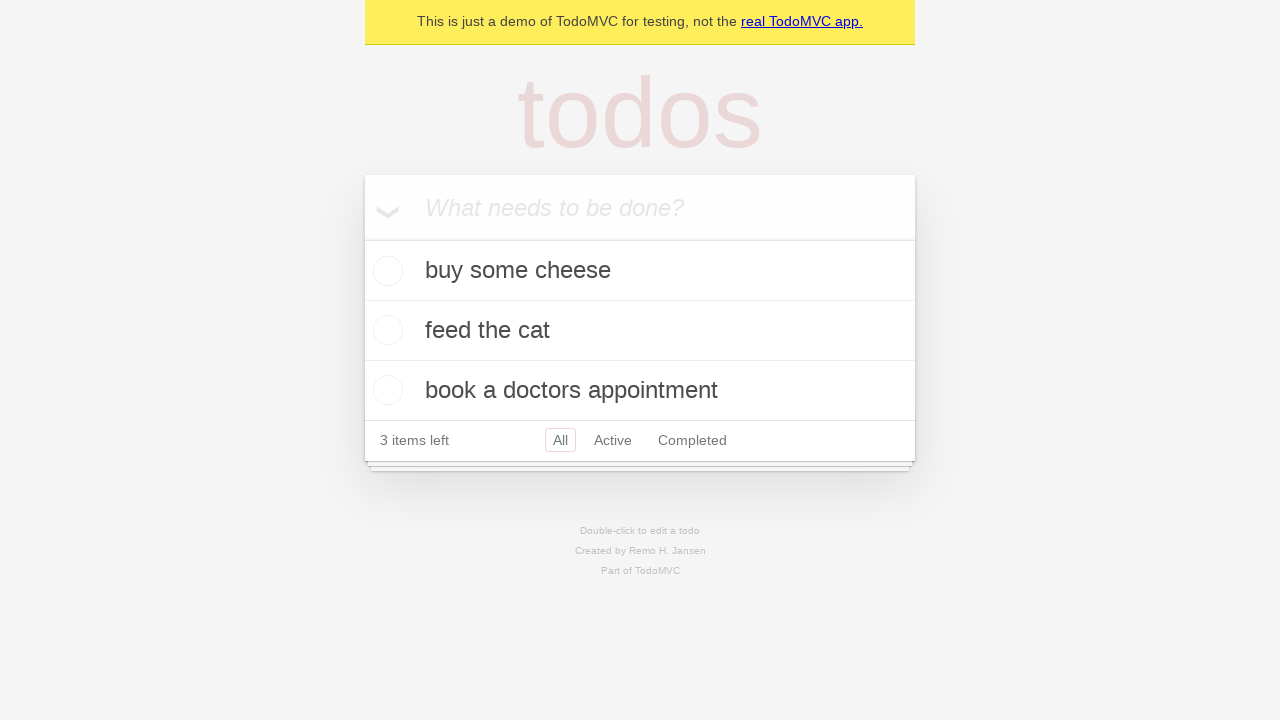

Checked the first todo item as completed at (385, 271) on .todo-list li .toggle >> nth=0
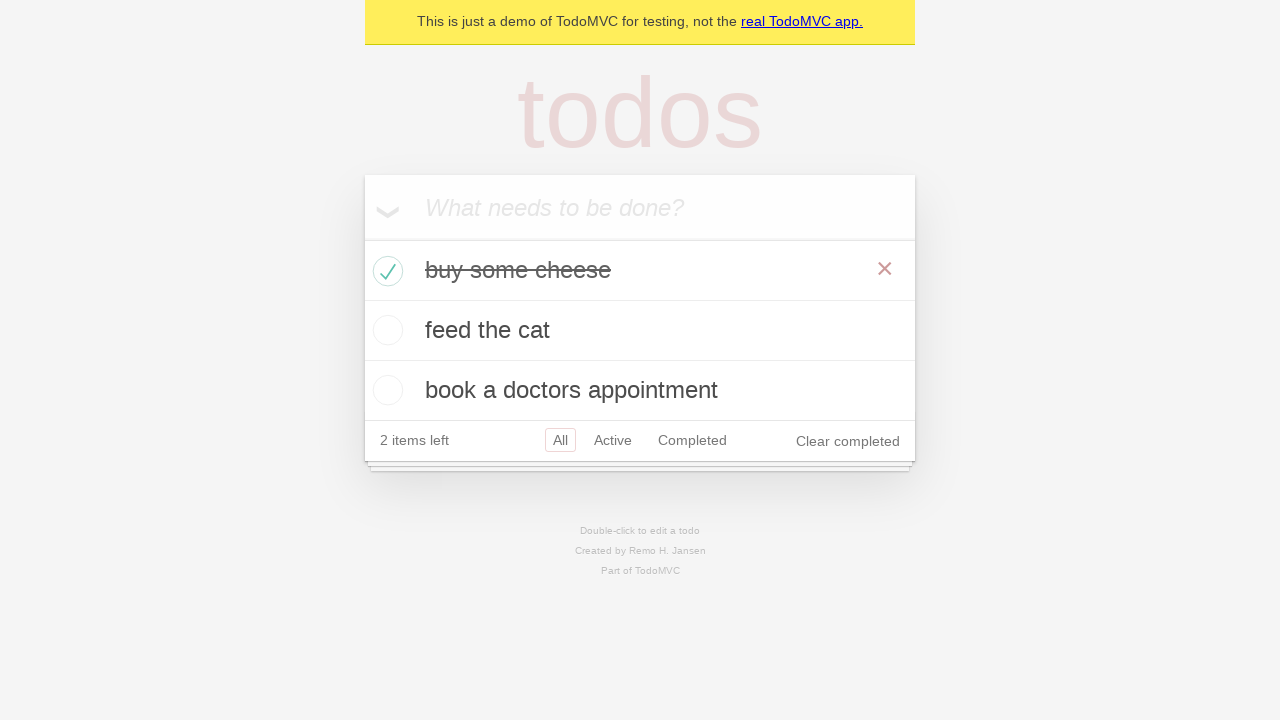

Clicked 'Clear completed' button to remove completed items at (848, 441) on internal:role=button[name="Clear completed"i]
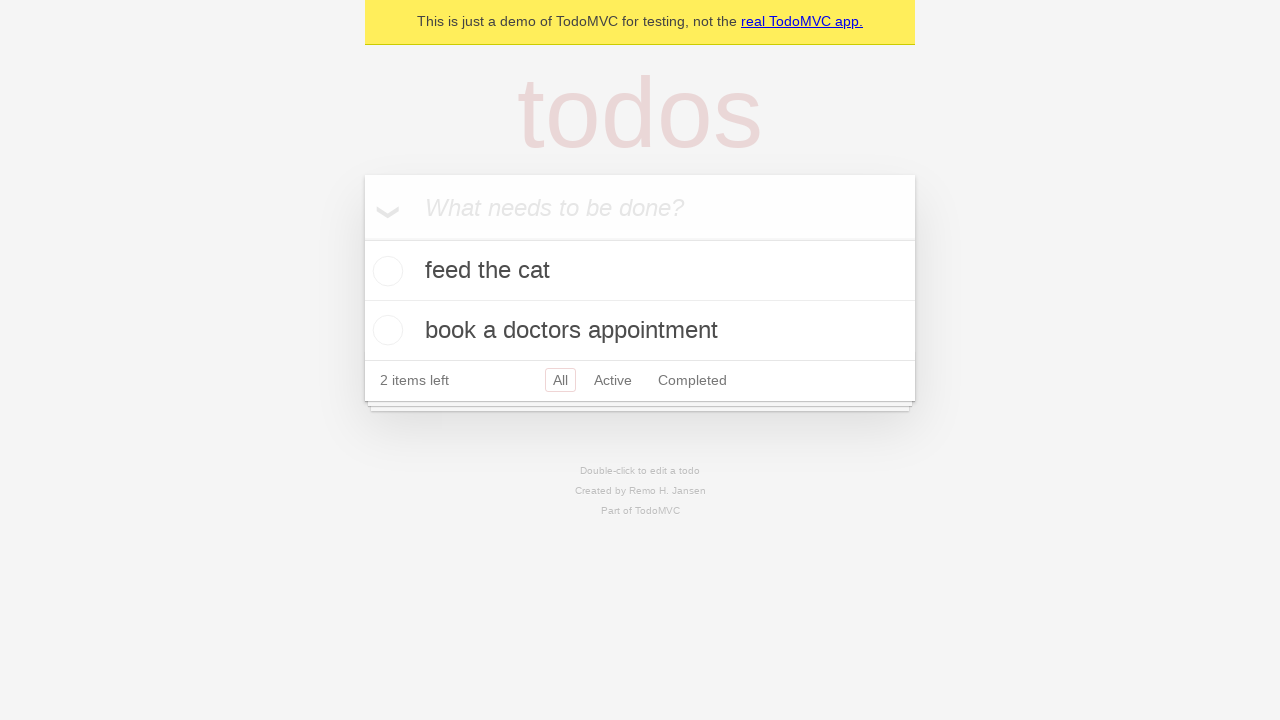

Waited 500ms for 'Clear completed' button to be hidden
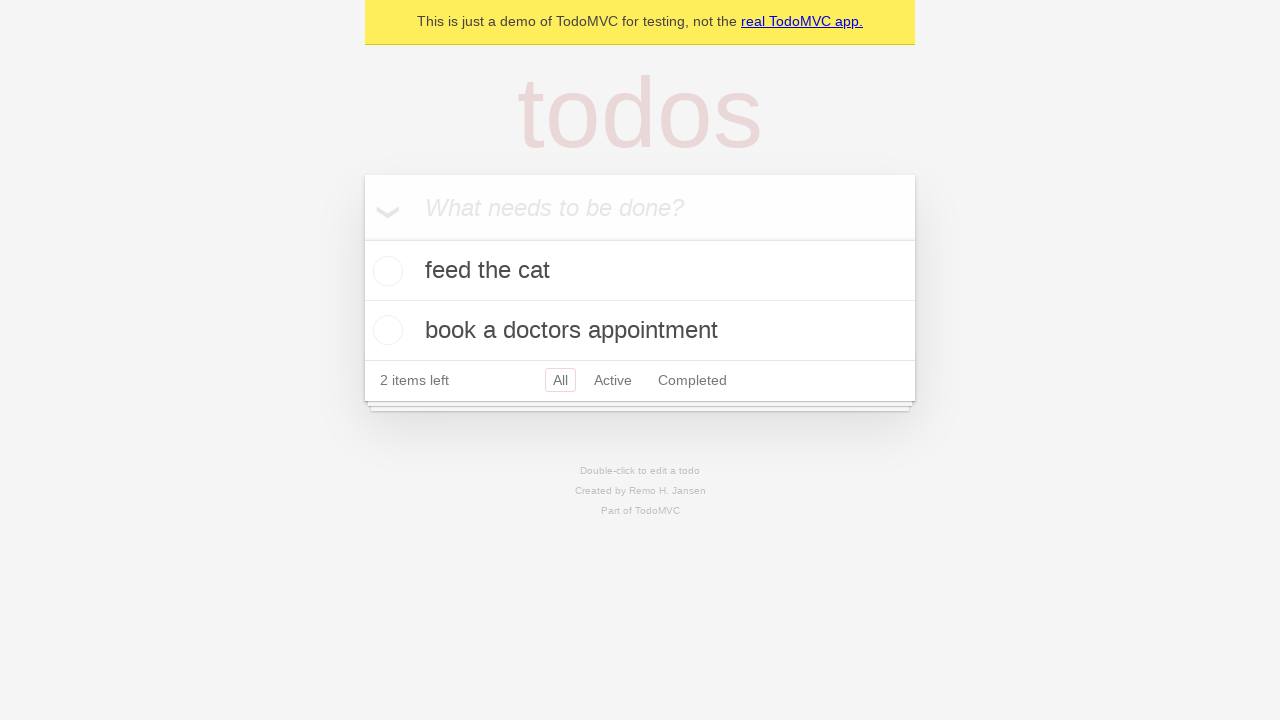

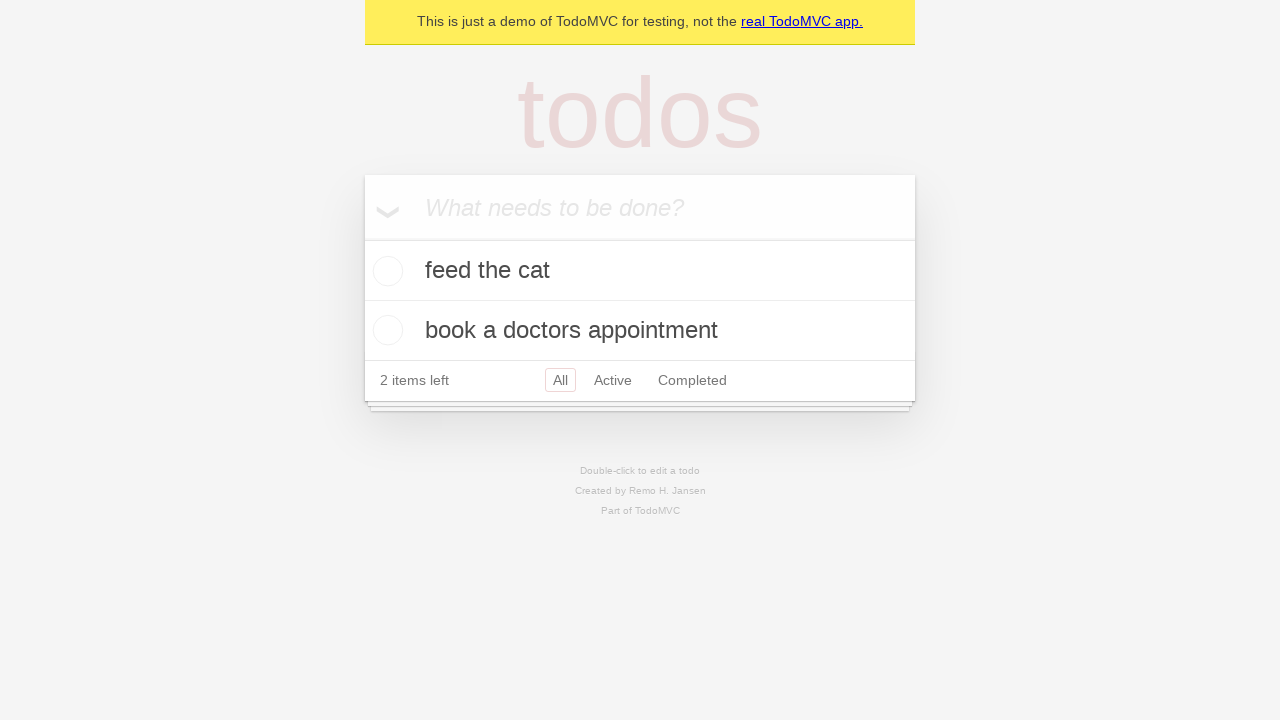